Tests JavaScript Prompt dialog by triggering it and entering text

Starting URL: https://the-internet.herokuapp.com/

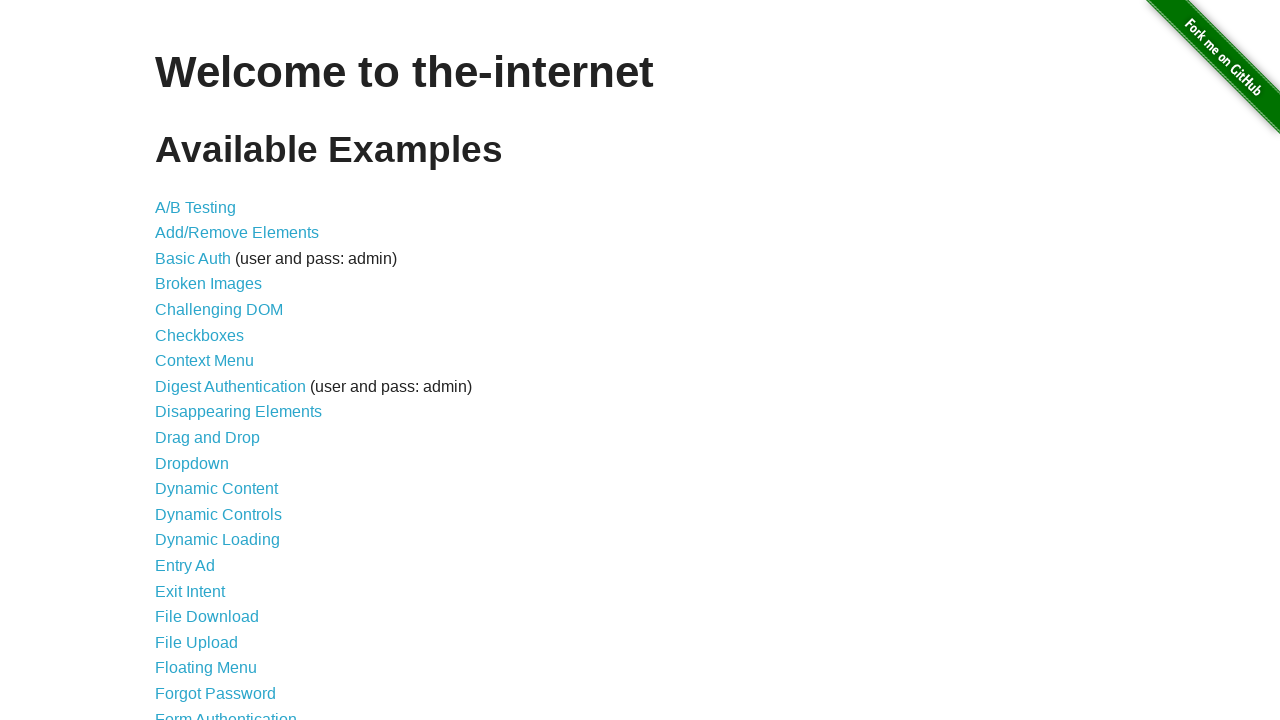

Clicked on JavaScript Alerts link at (214, 361) on text=JavaScript Alerts
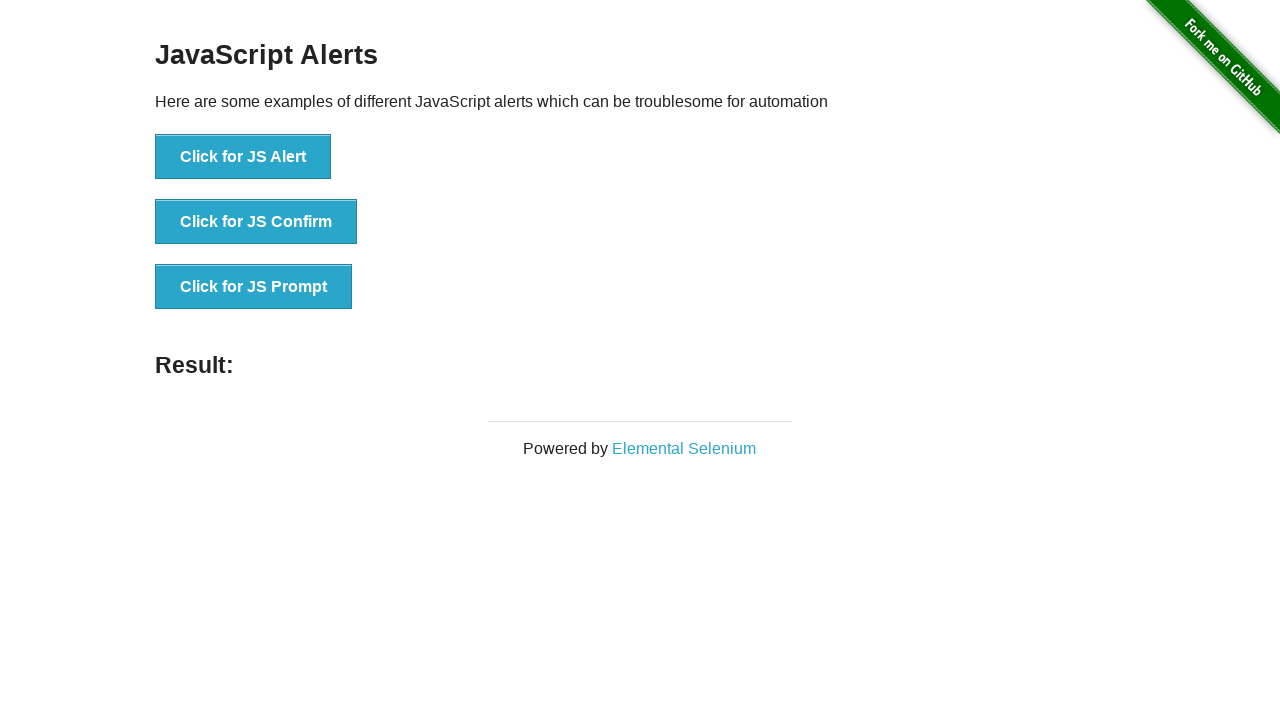

Set up dialog handler to accept with 'The Internet' text
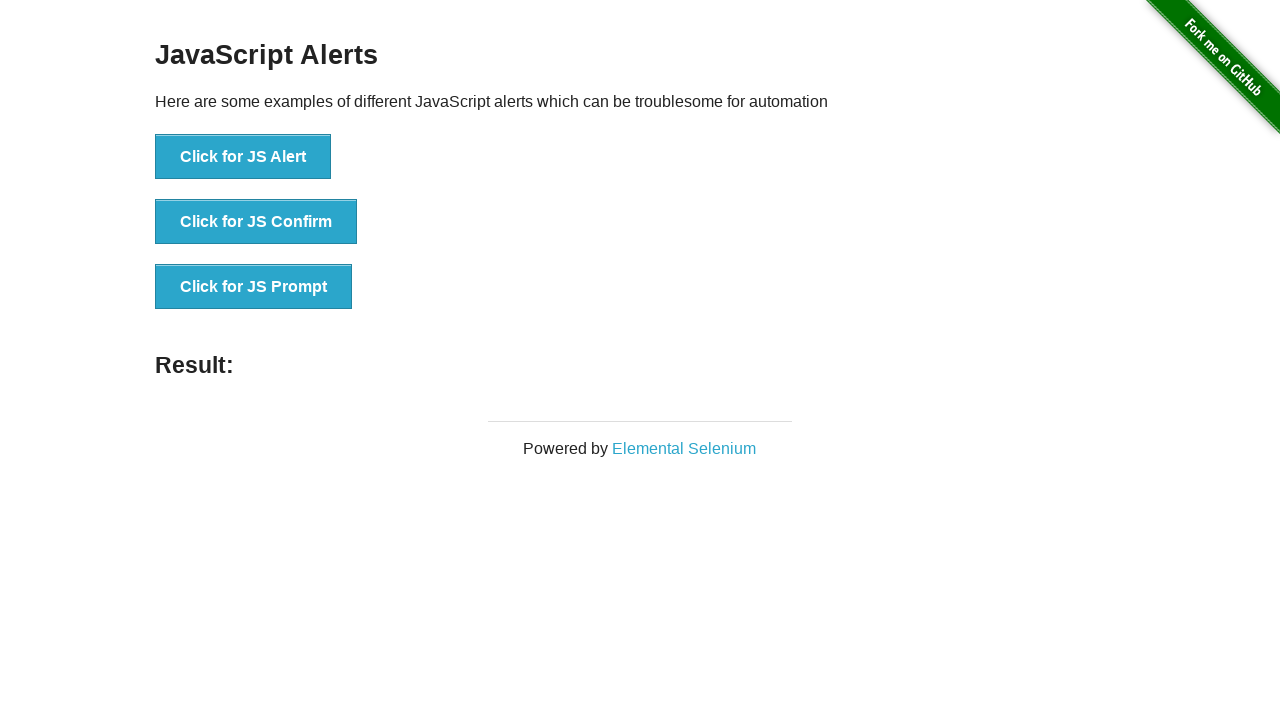

Clicked the JavaScript Prompt button at (254, 287) on xpath=//*[@id="content"]/div/ul/li[3]/button
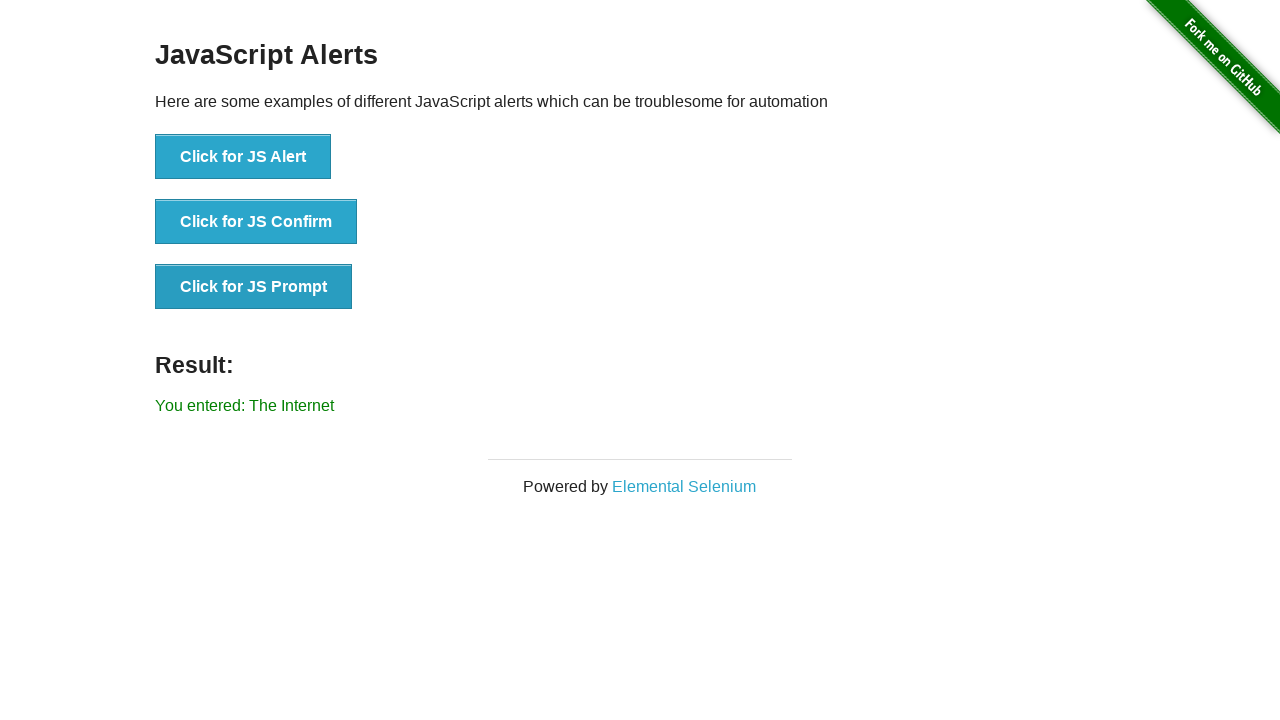

Result text element loaded and verified
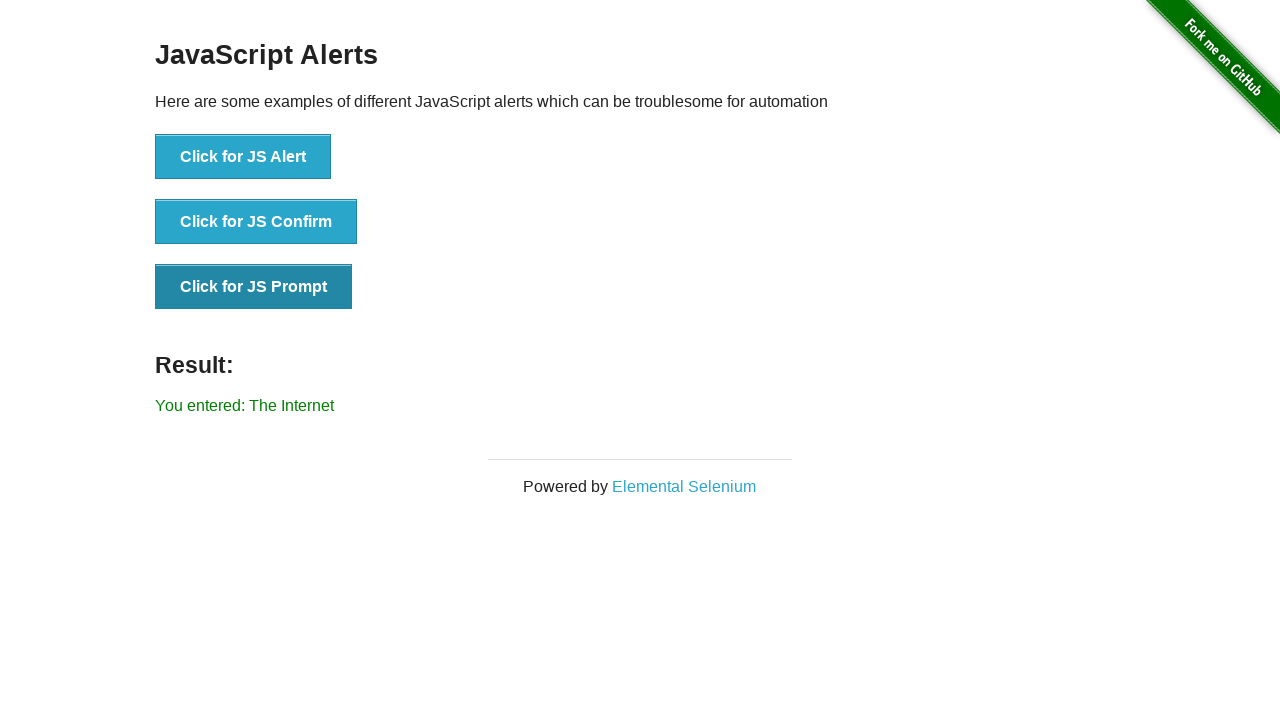

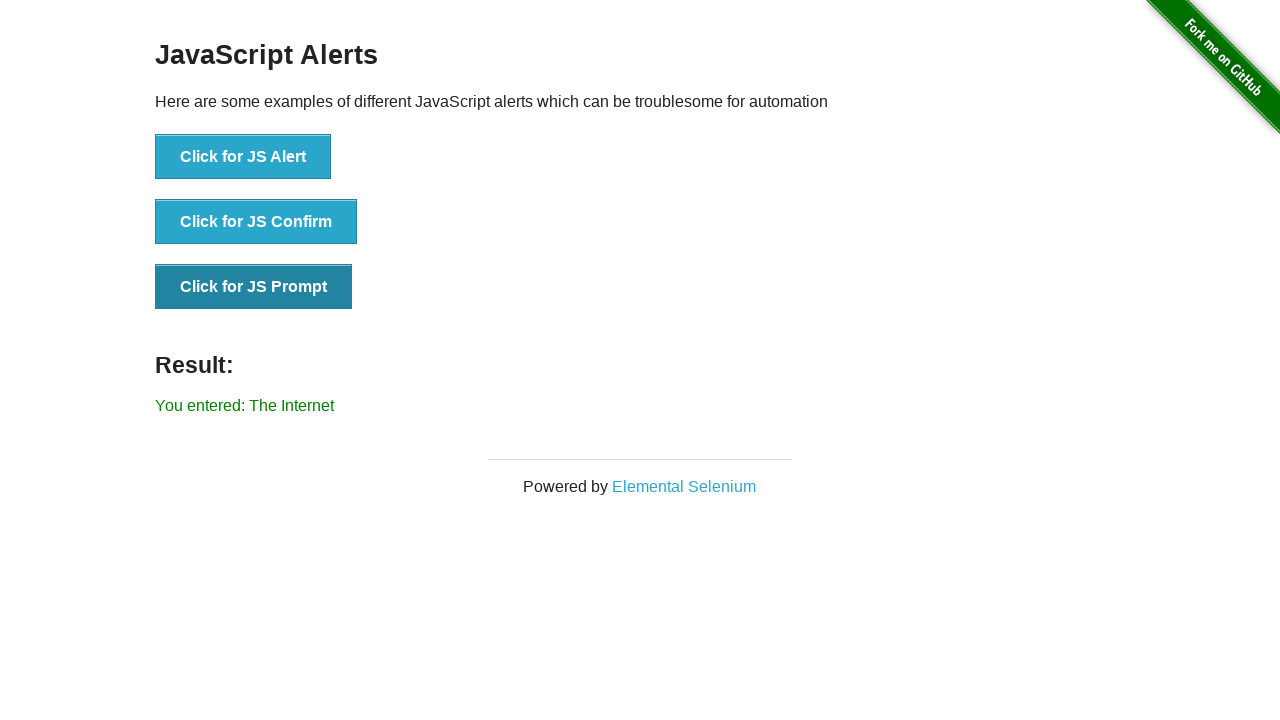